Tests registration form with invalid email format and verifies appropriate error messages

Starting URL: https://alada.vn/tai-khoan/dang-ky.html

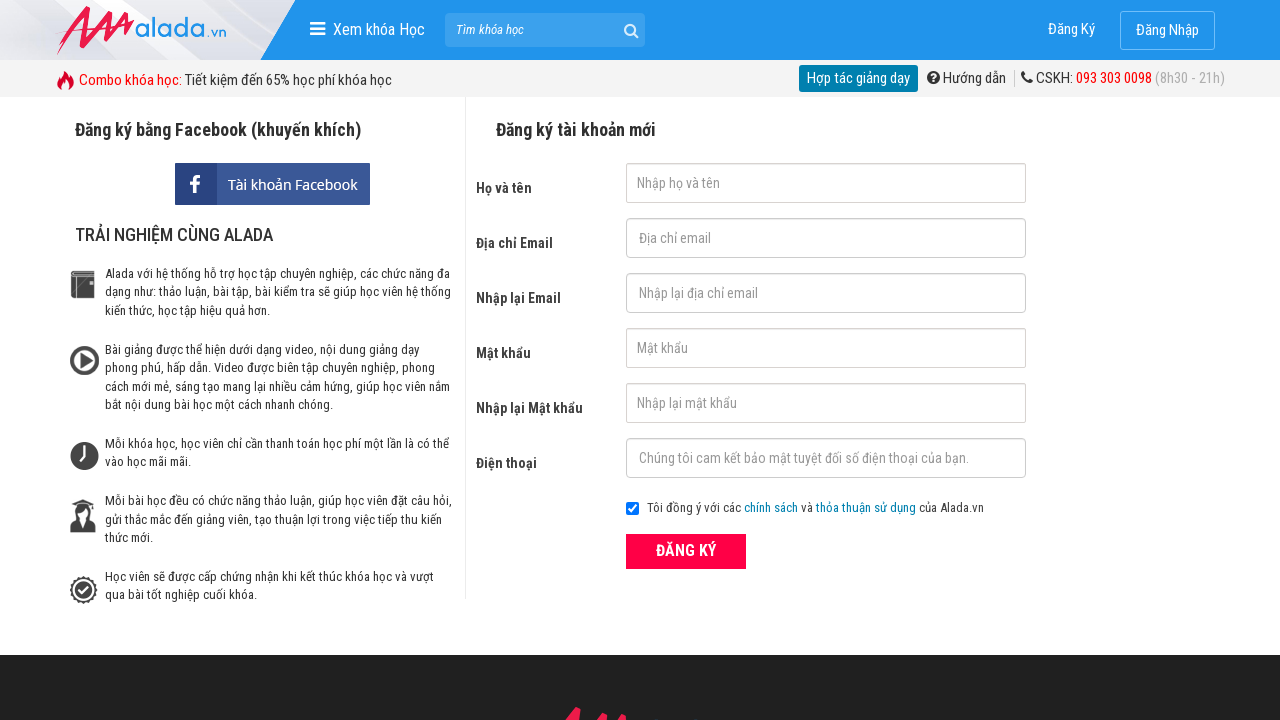

Filled first name field with 'thao tran' on #txtFirstname
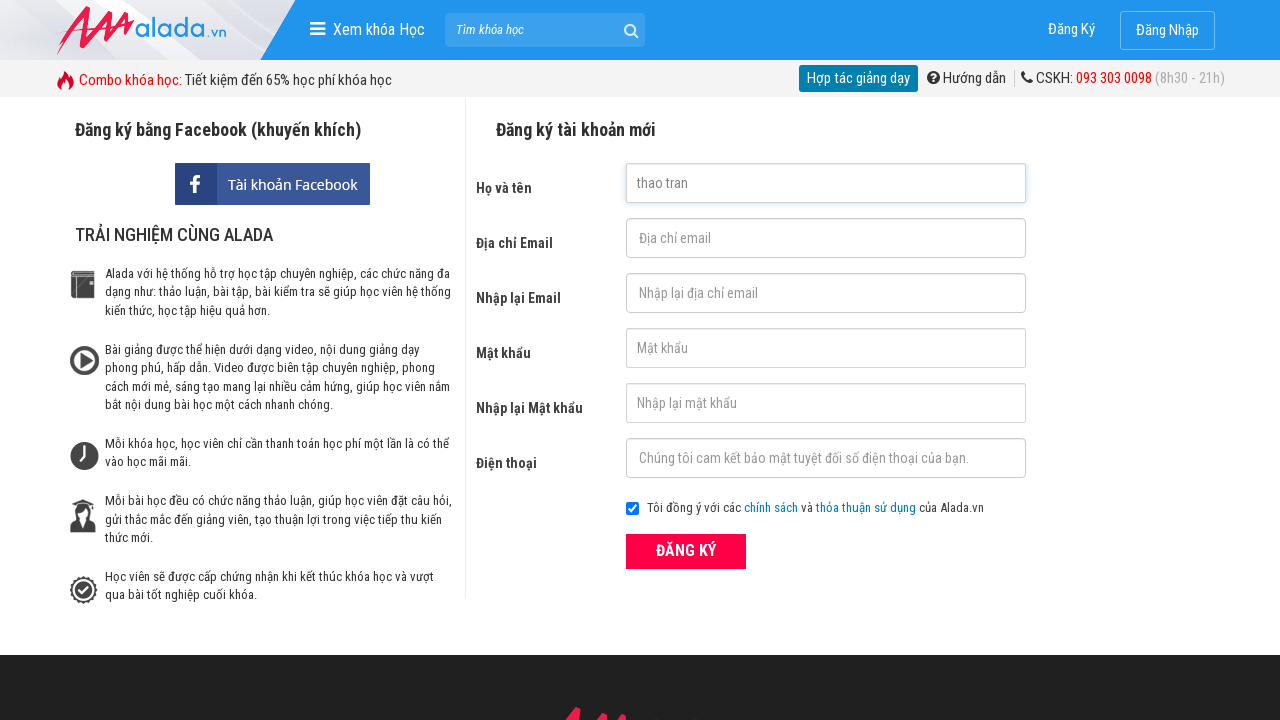

Filled email field with invalid email 'thaotran' (missing @ symbol) on #txtEmail
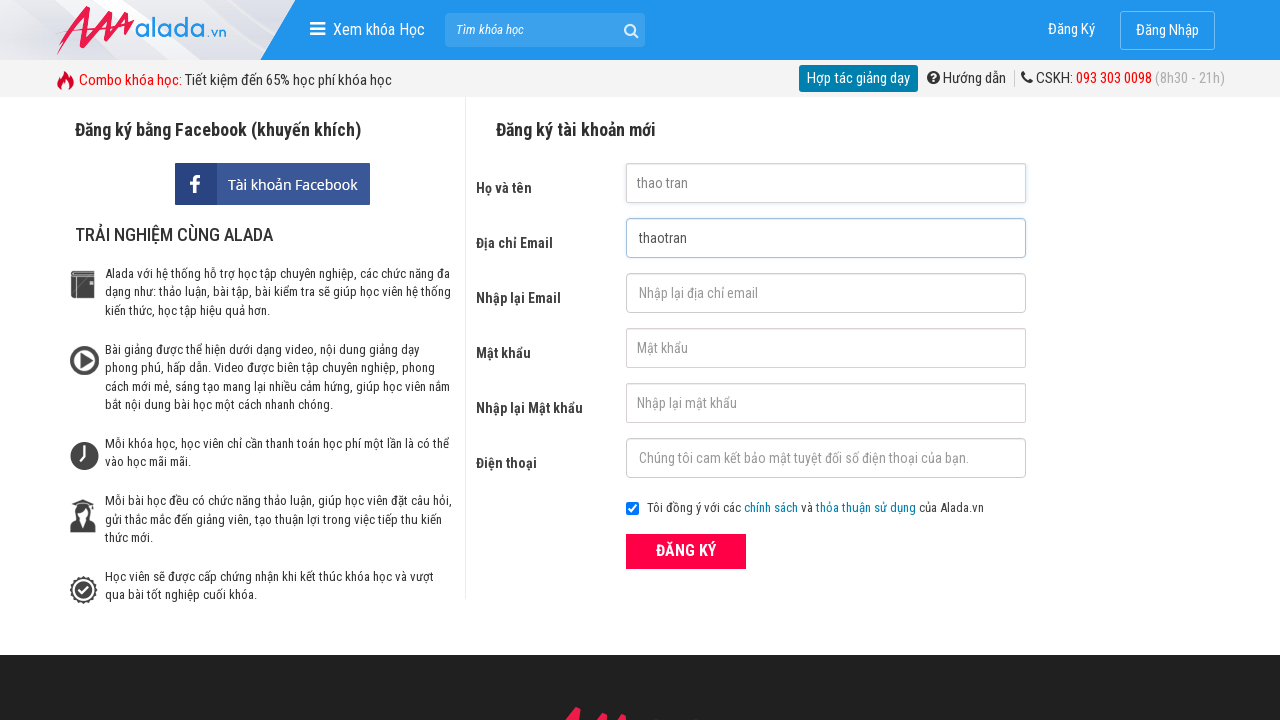

Filled confirm email field with 'thaotran' on #txtCEmail
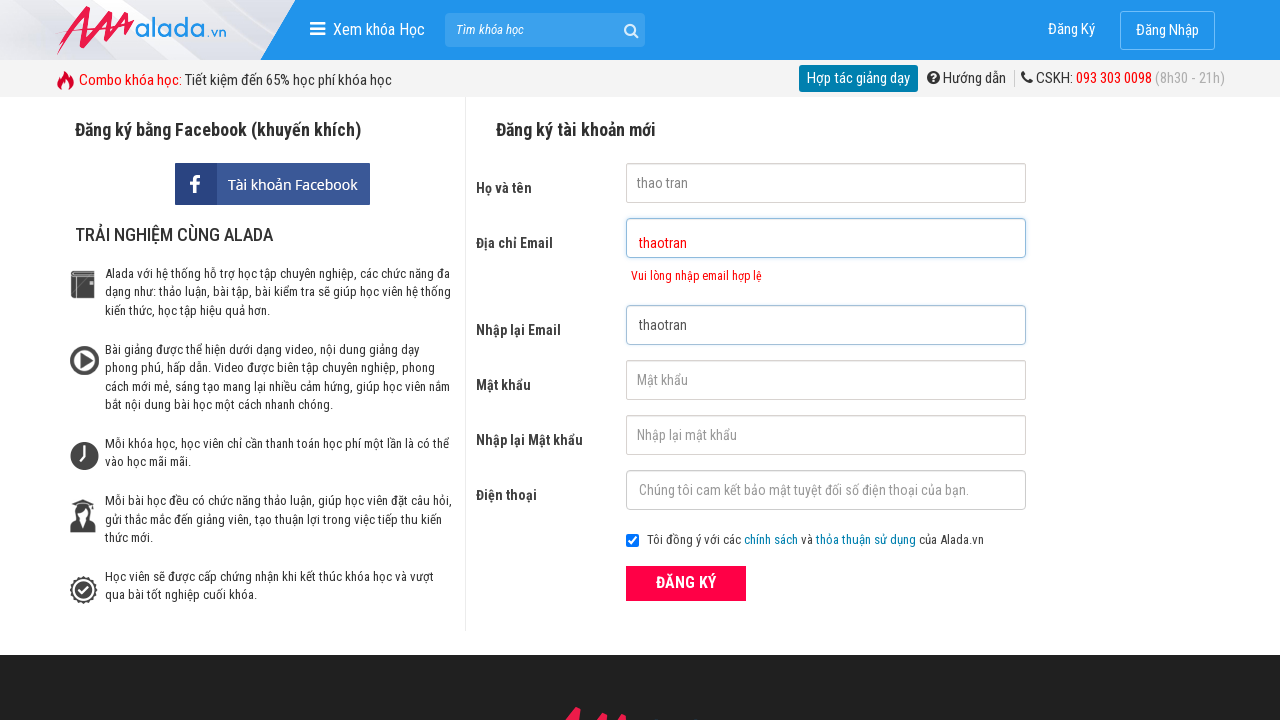

Filled password field with '123456' on #txtPassword
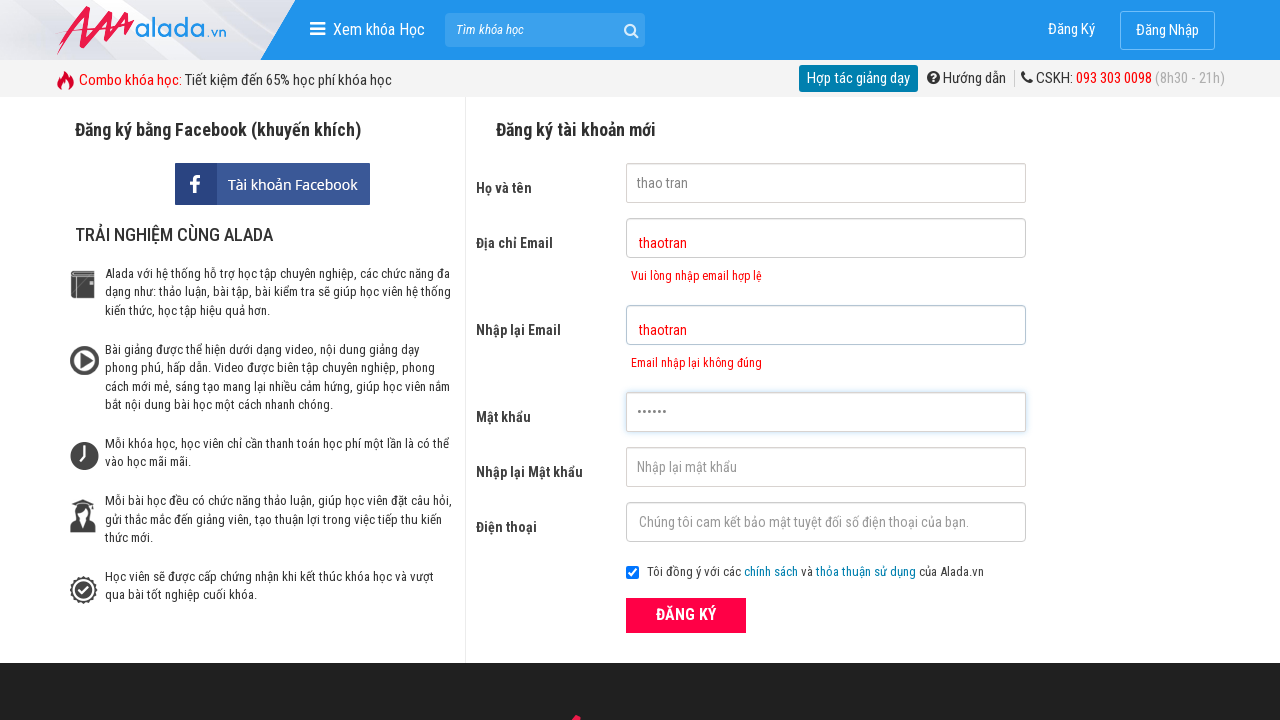

Filled confirm password field with '123456' on #txtCPassword
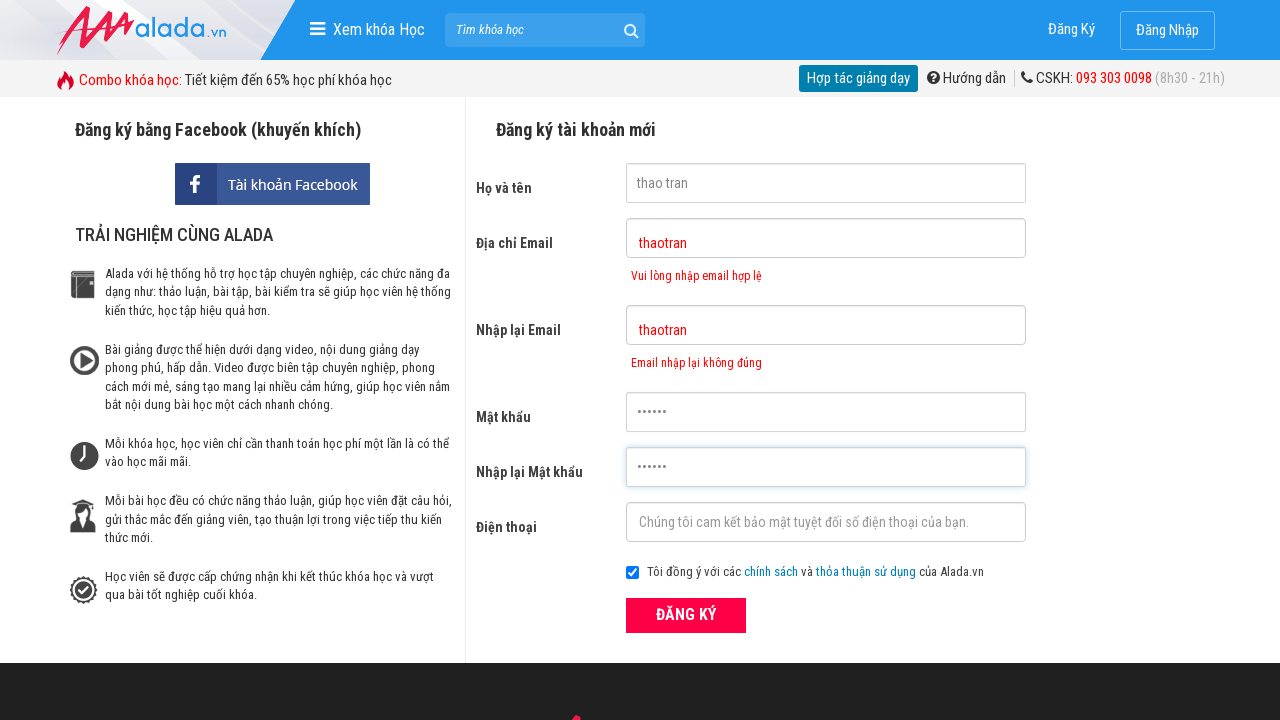

Filled phone number field with '0123456789' on #txtPhone
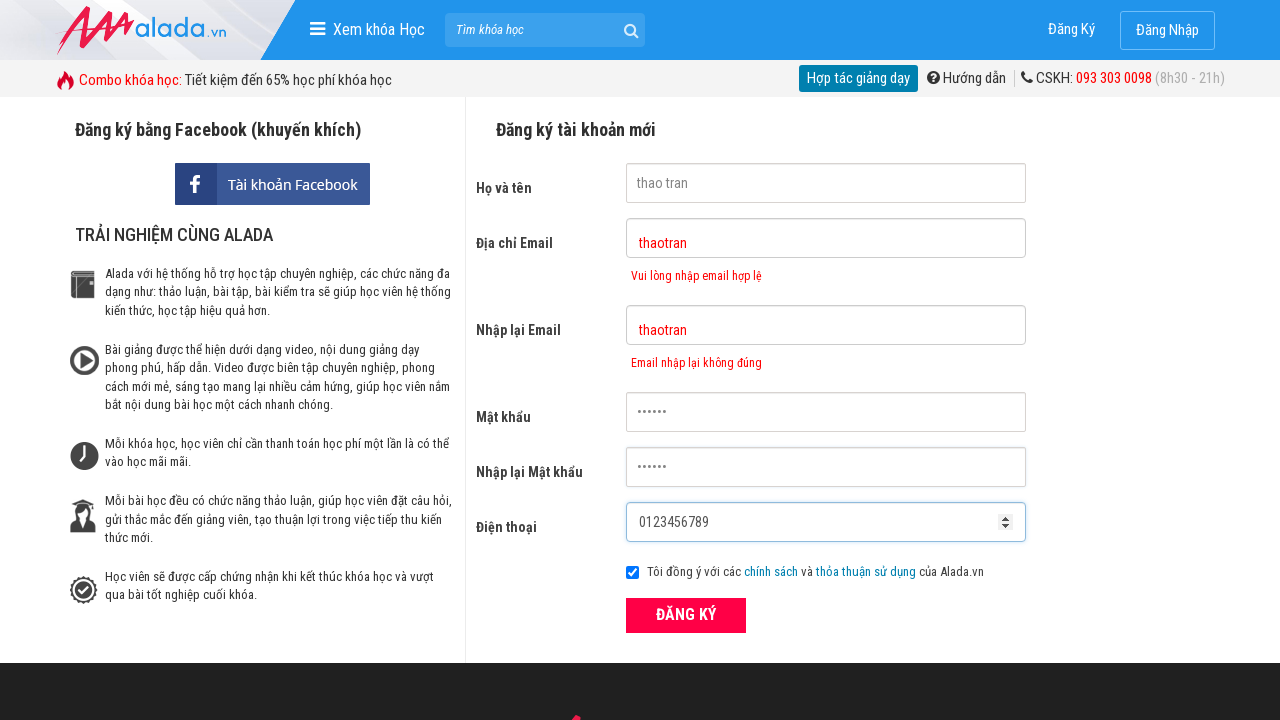

Clicked ĐĂNG KÝ (Register) button at (686, 615) on xpath=//form[@id='frmLogin']//button[text()='ĐĂNG KÝ']
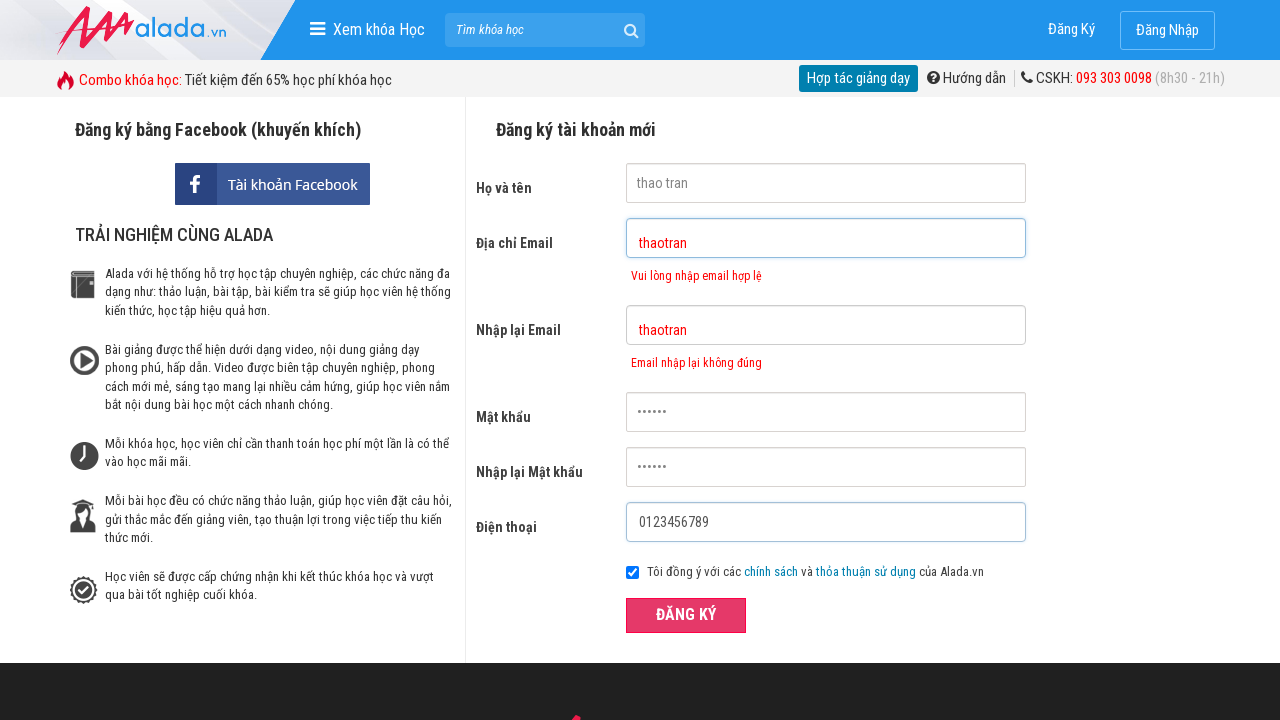

Waited 2000ms for error messages to appear
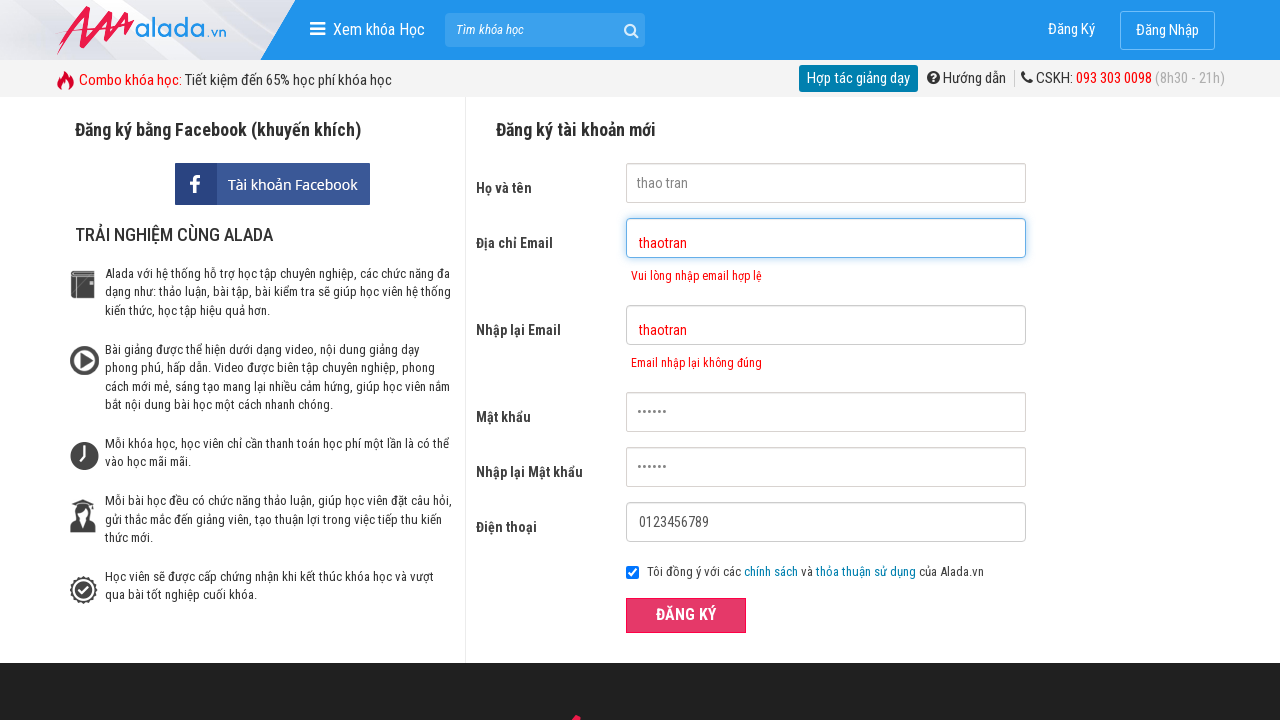

Email error message element appeared, confirming invalid email format validation
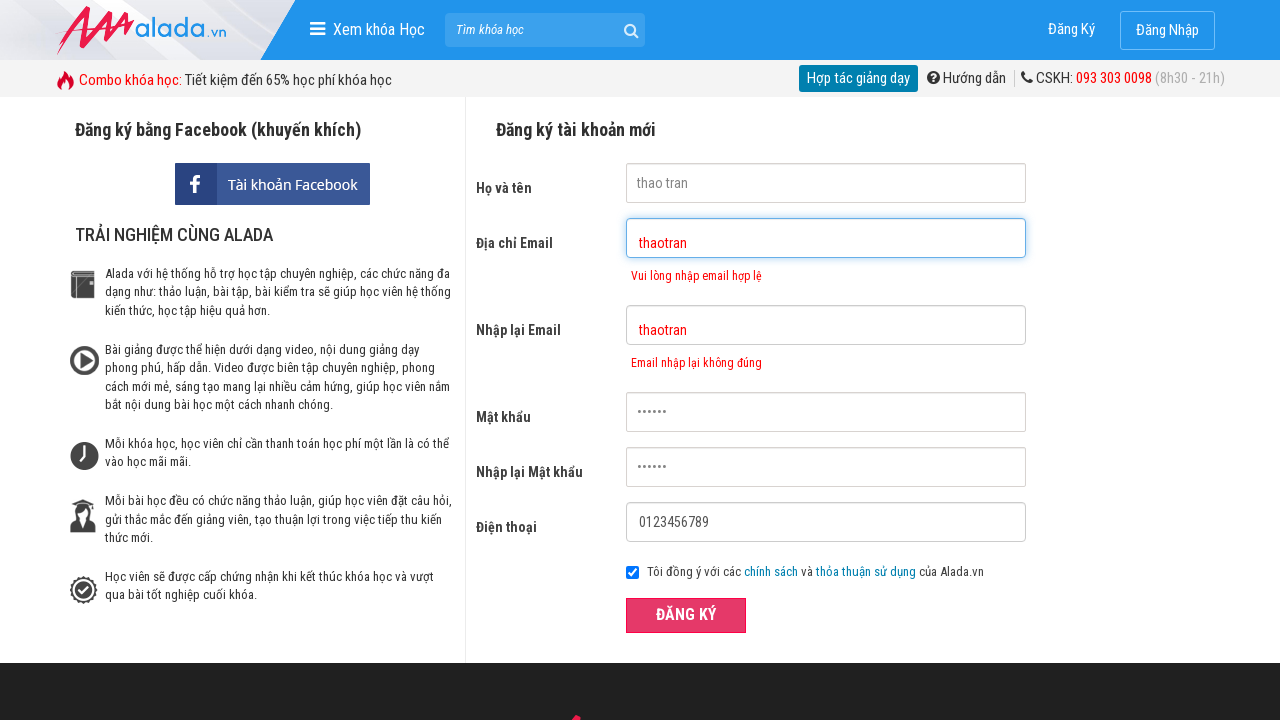

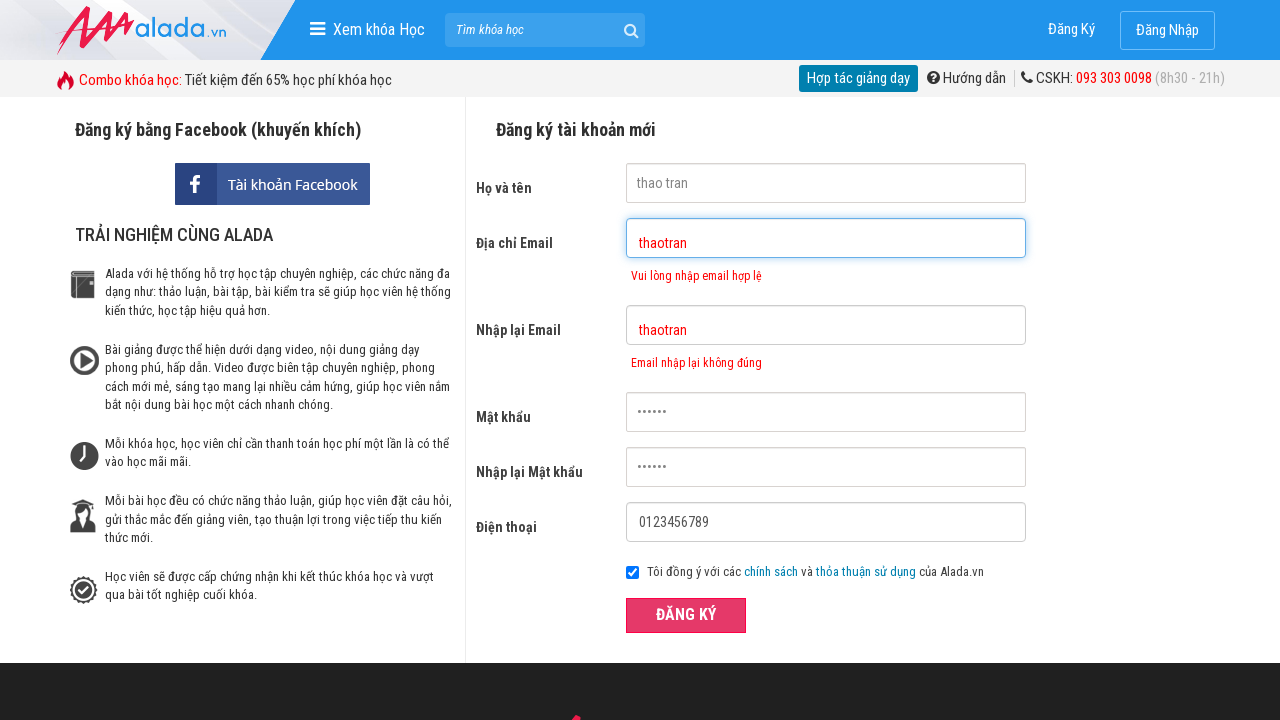